Tests the Python.org search functionality by entering "Pycon" as a search query and submitting the form

Starting URL: https://www.python.org

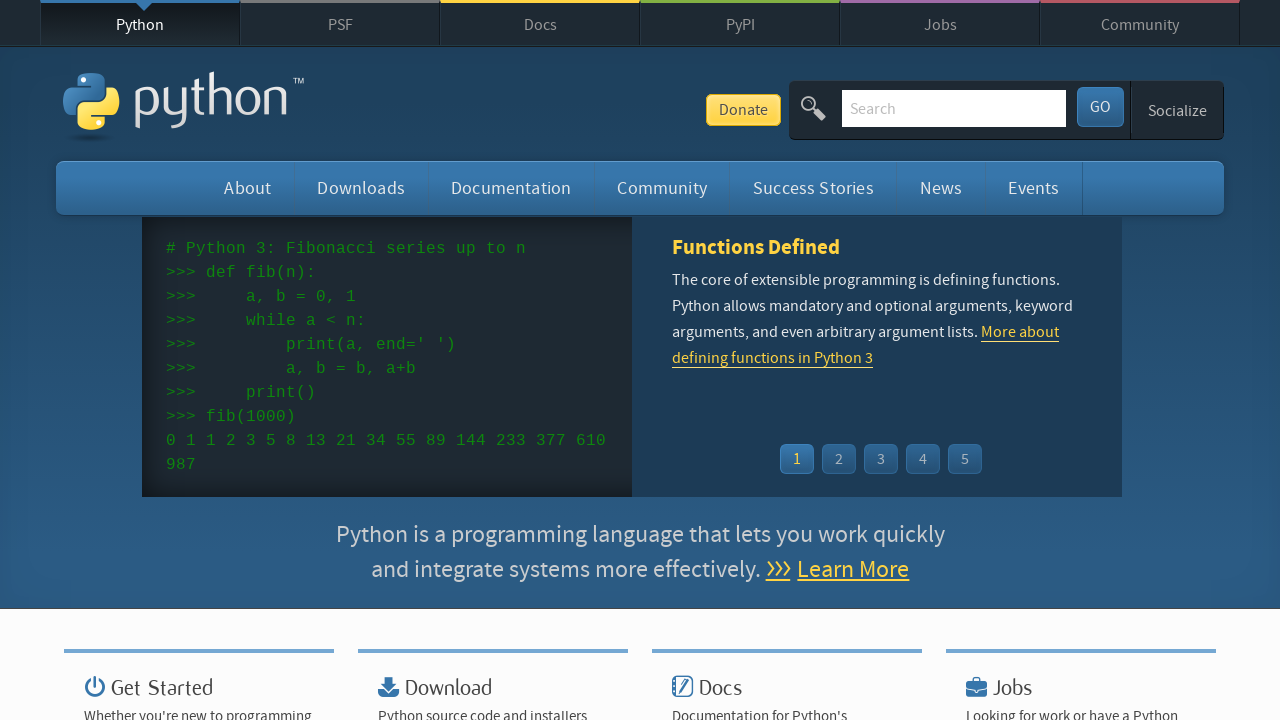

Filled search box with 'Pycon' query on input[name='q']
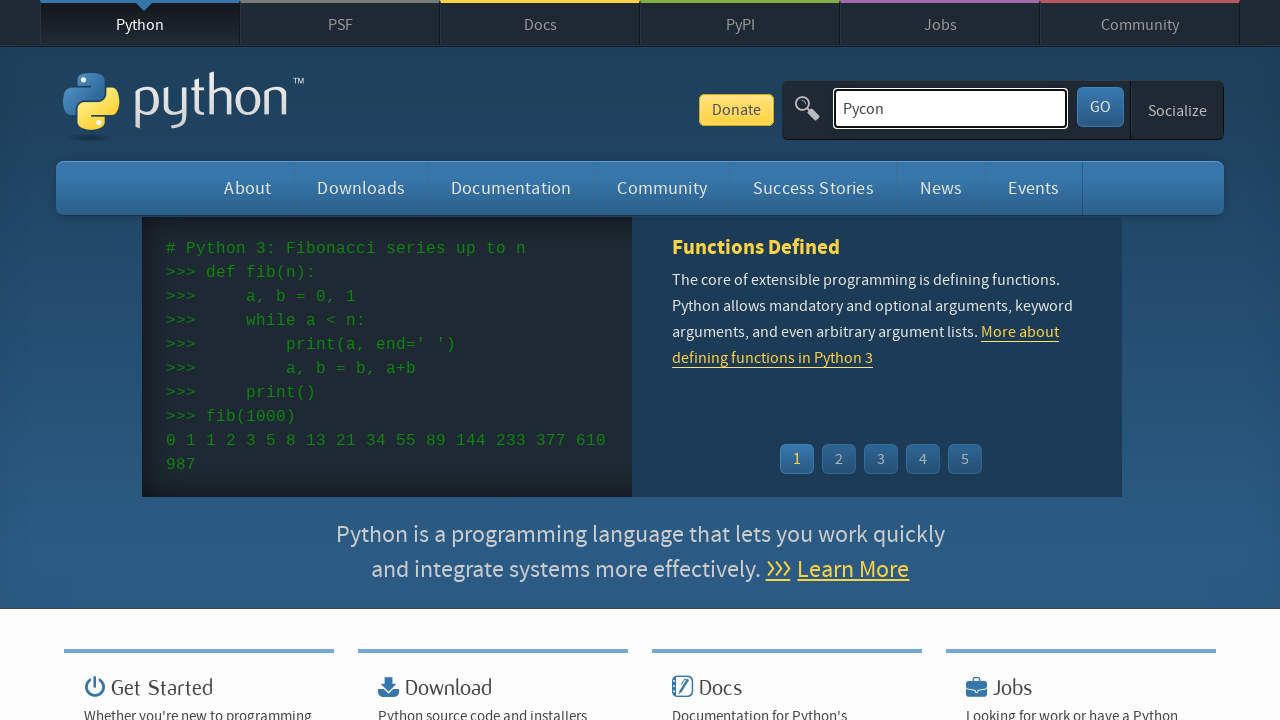

Submitted search form by pressing Enter on input[name='q']
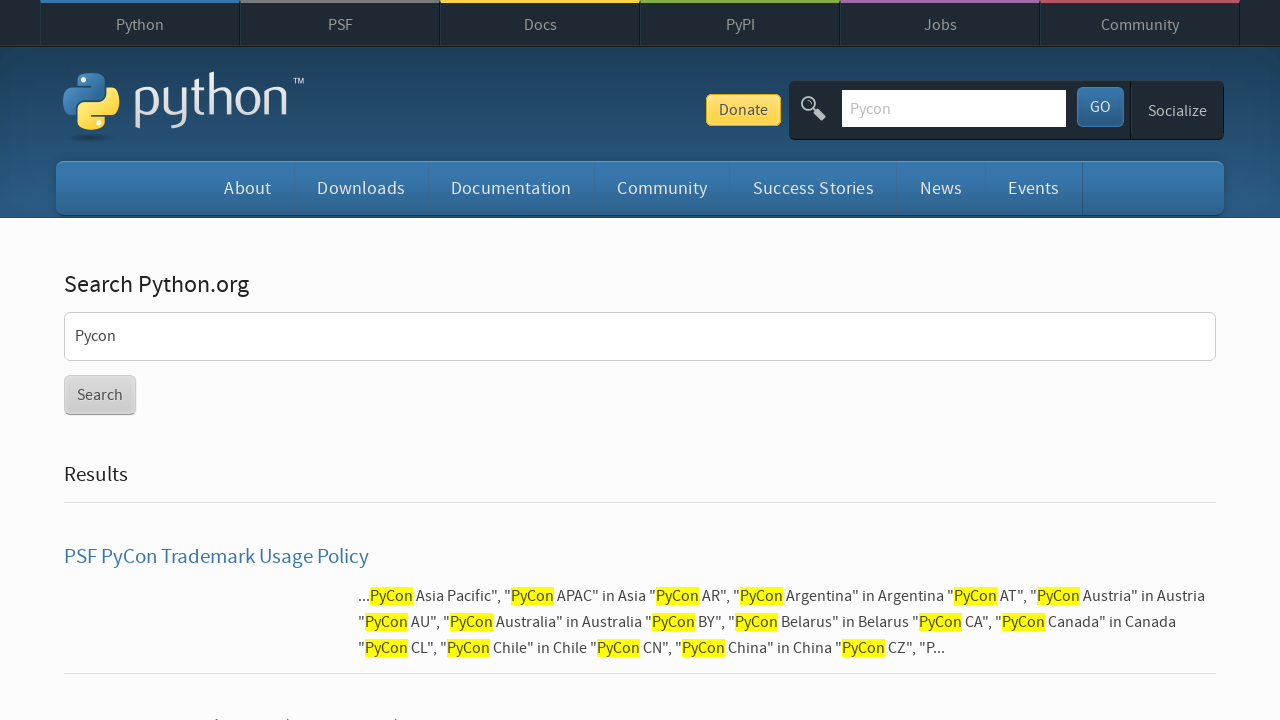

Search results page loaded and network became idle
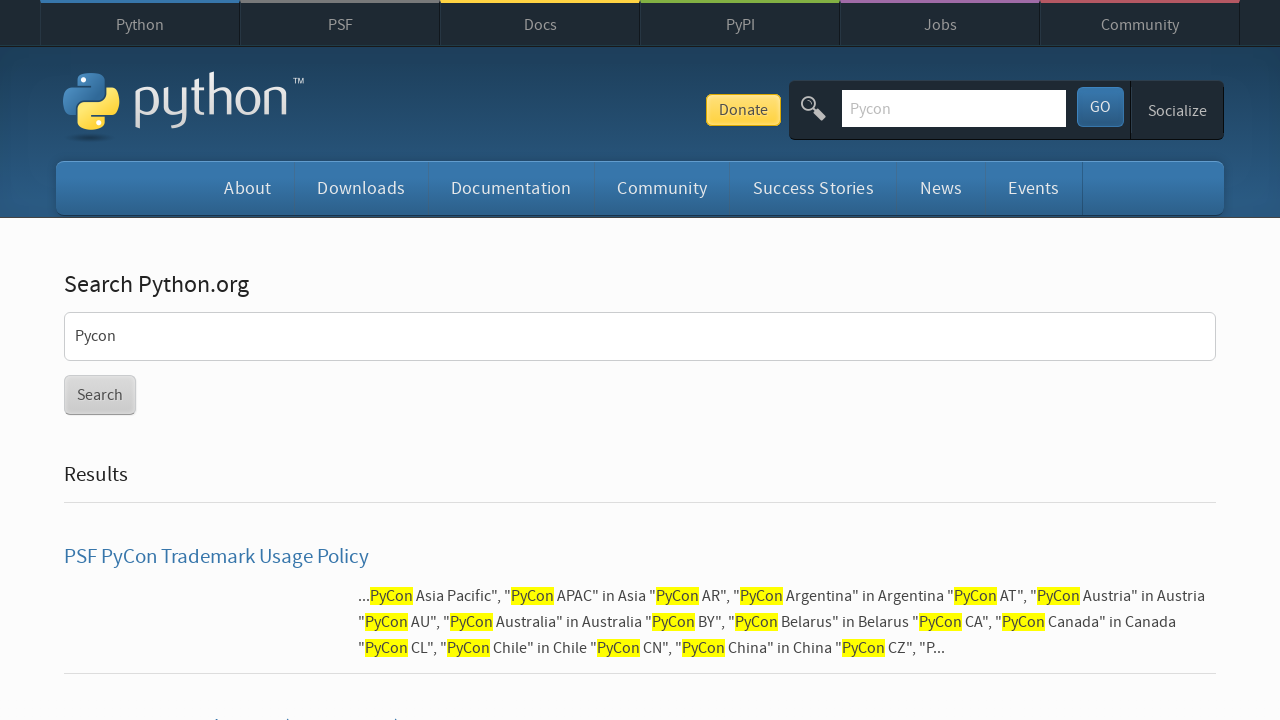

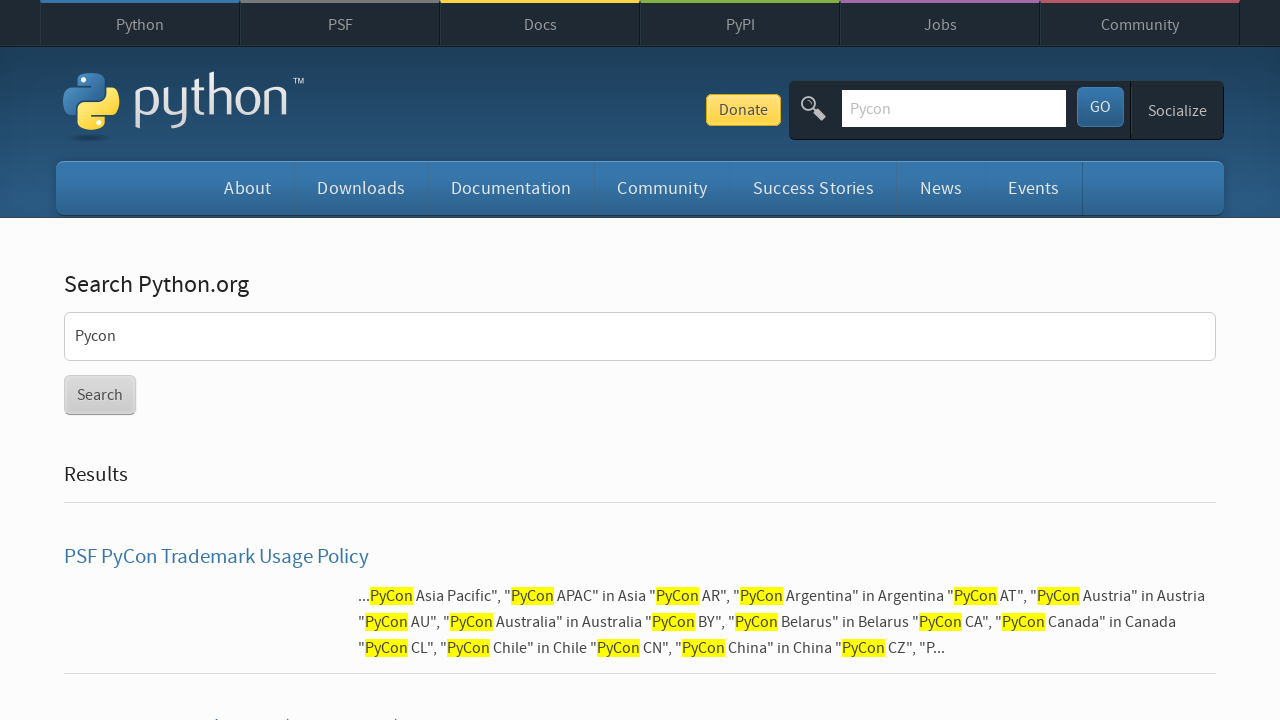